Navigates to a course page and waits for it to load. This is a minimal test with no further interactions.

Starting URL: https://curso-python-selenium.netlify.app/aula_04.html

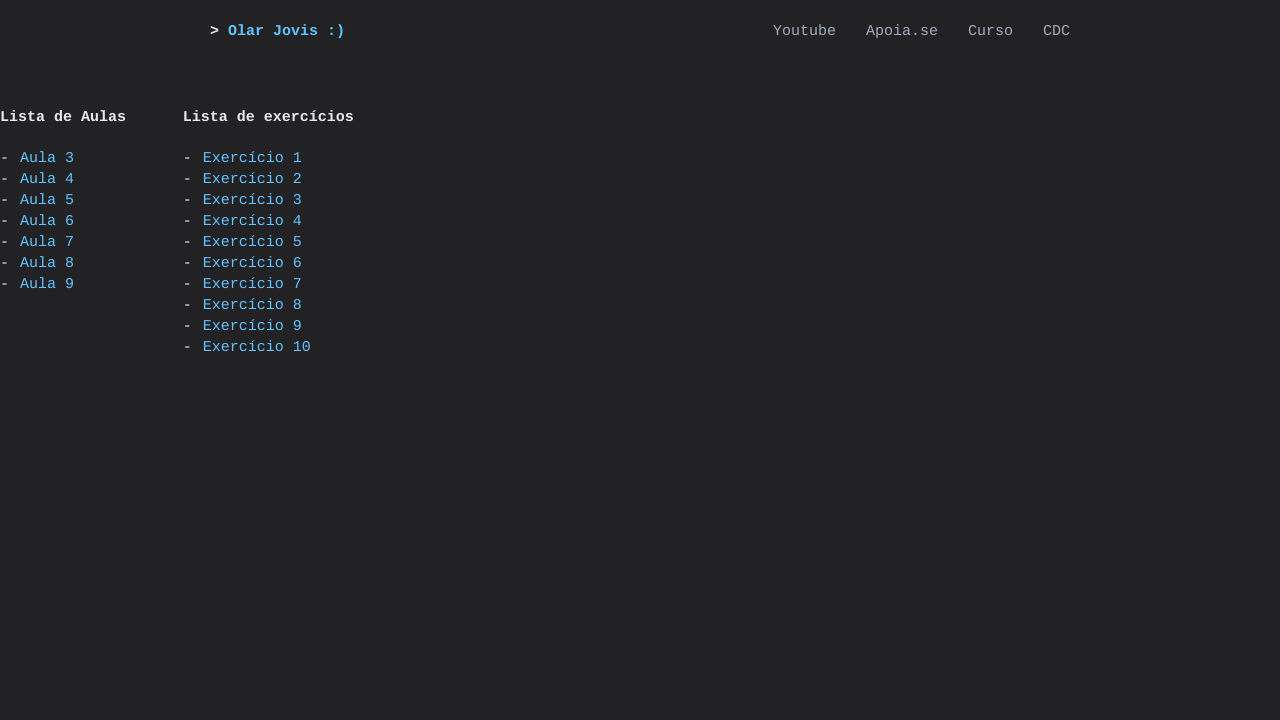

Navigated to course page (aula_04.html)
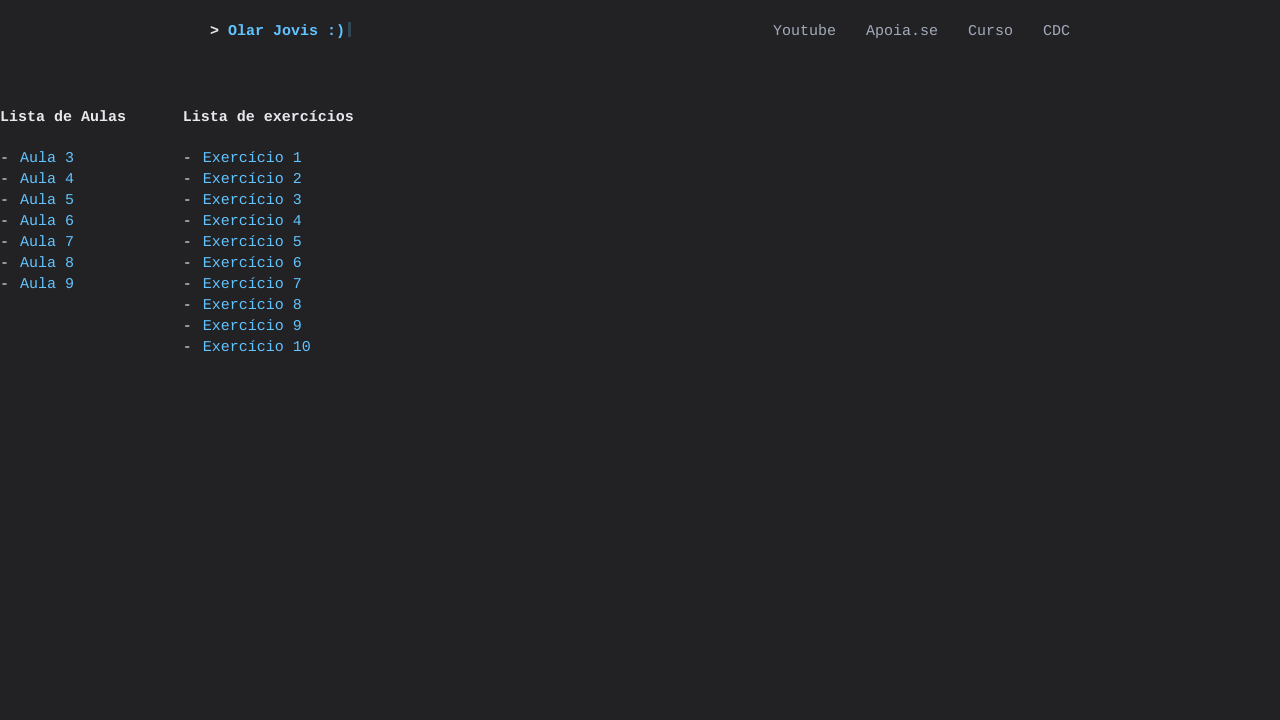

Page DOM content fully loaded
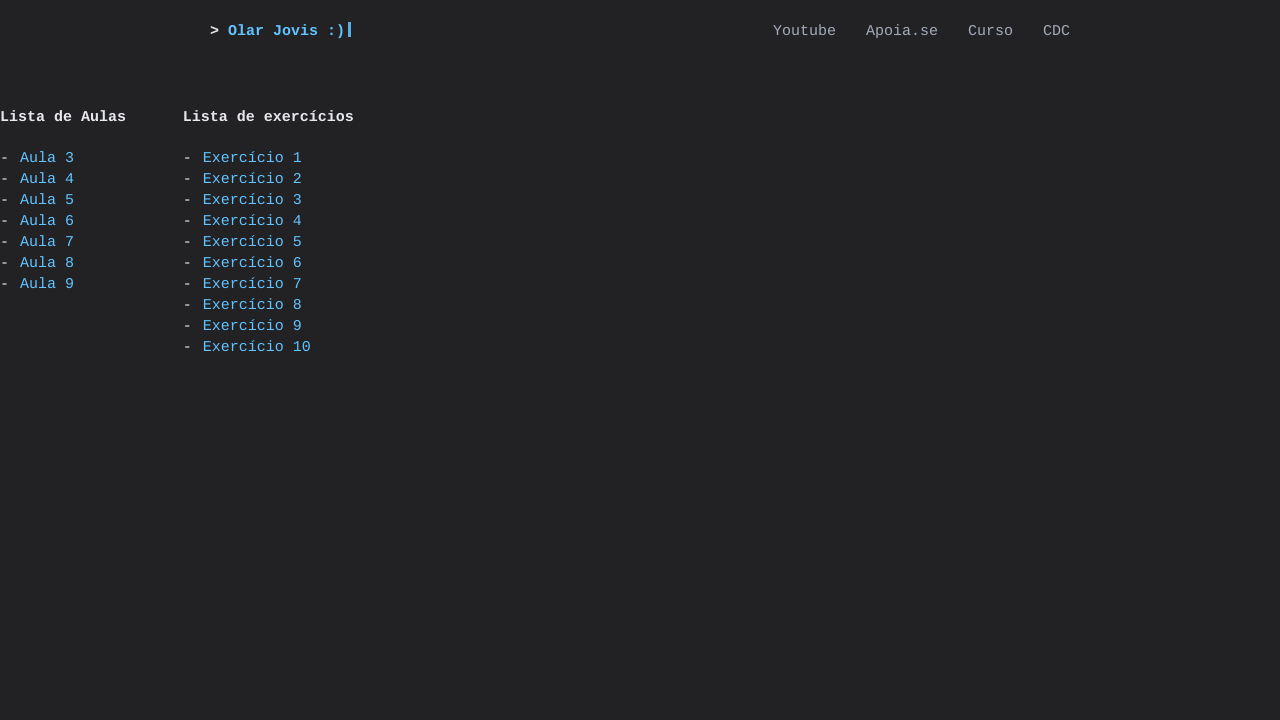

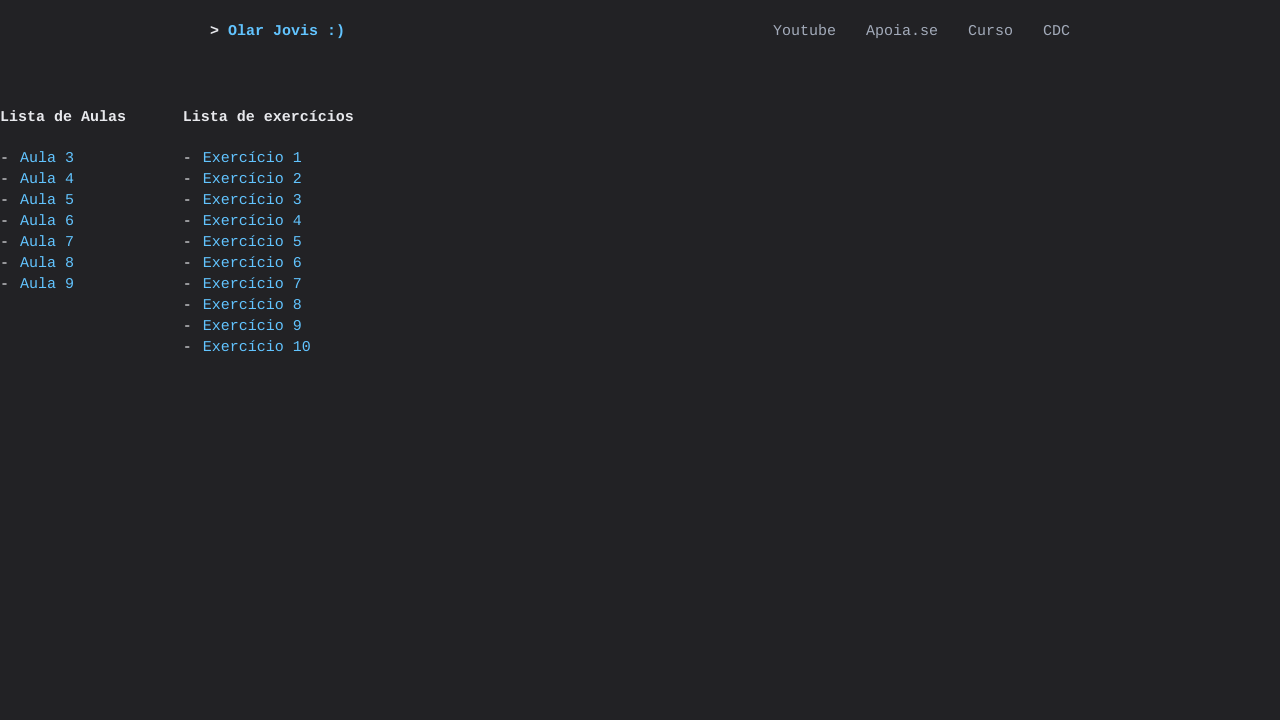